Tests window handle functionality by opening a new window via button click, switching between the original and new window, and verifying the title of each window.

Starting URL: https://the-internet.herokuapp.com/windows

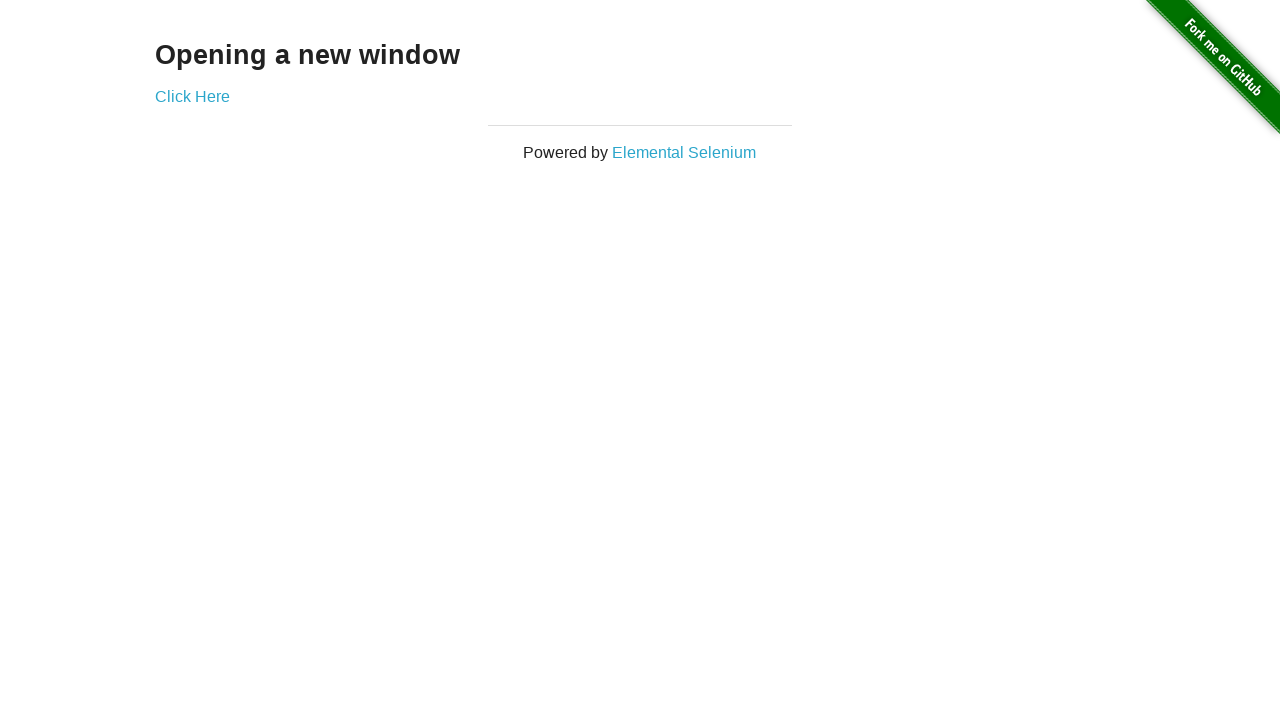

Retrieved heading text from first page
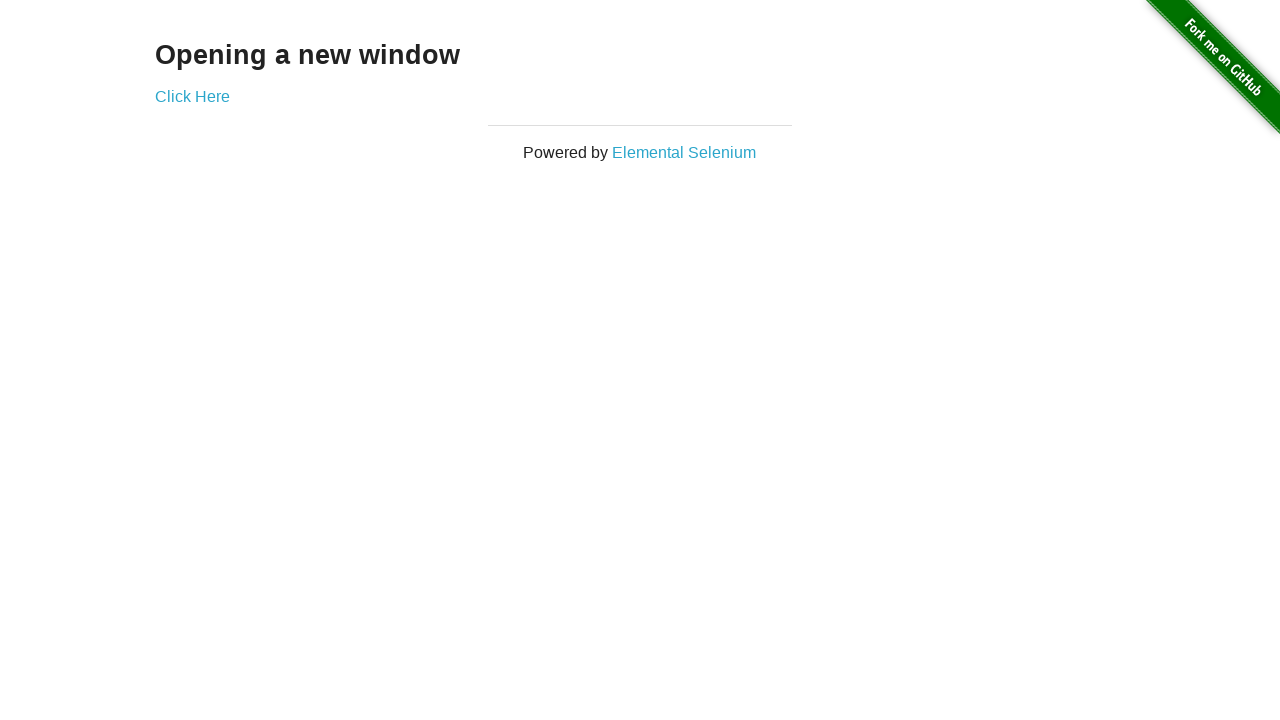

Verified heading text is 'Opening a new window'
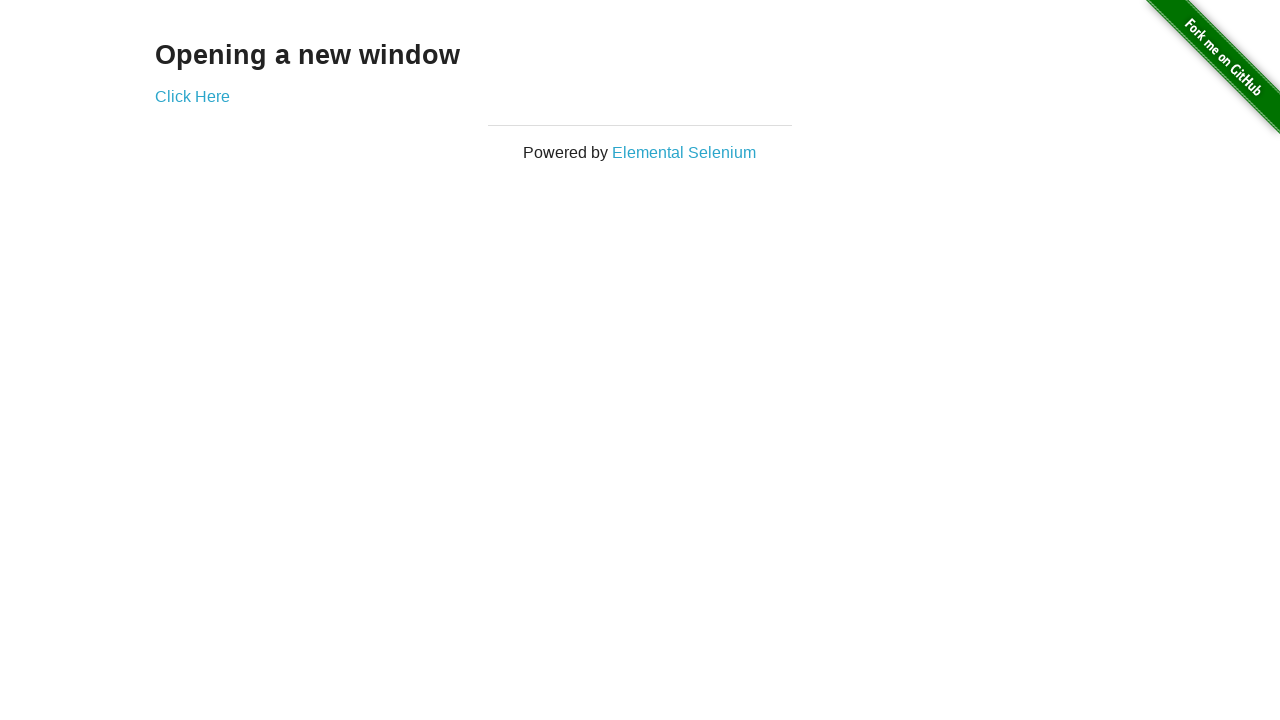

Verified first page title is 'The Internet'
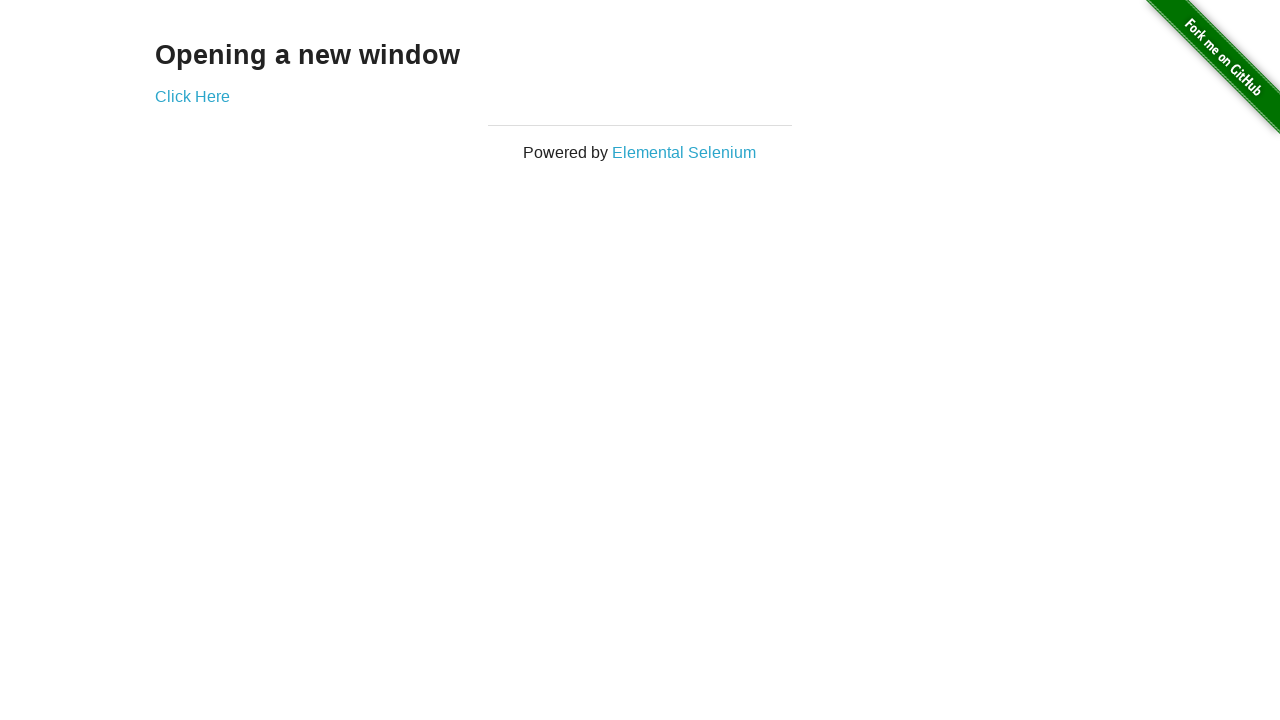

Clicked 'Click Here' link to open new window at (192, 96) on a >> nth=1
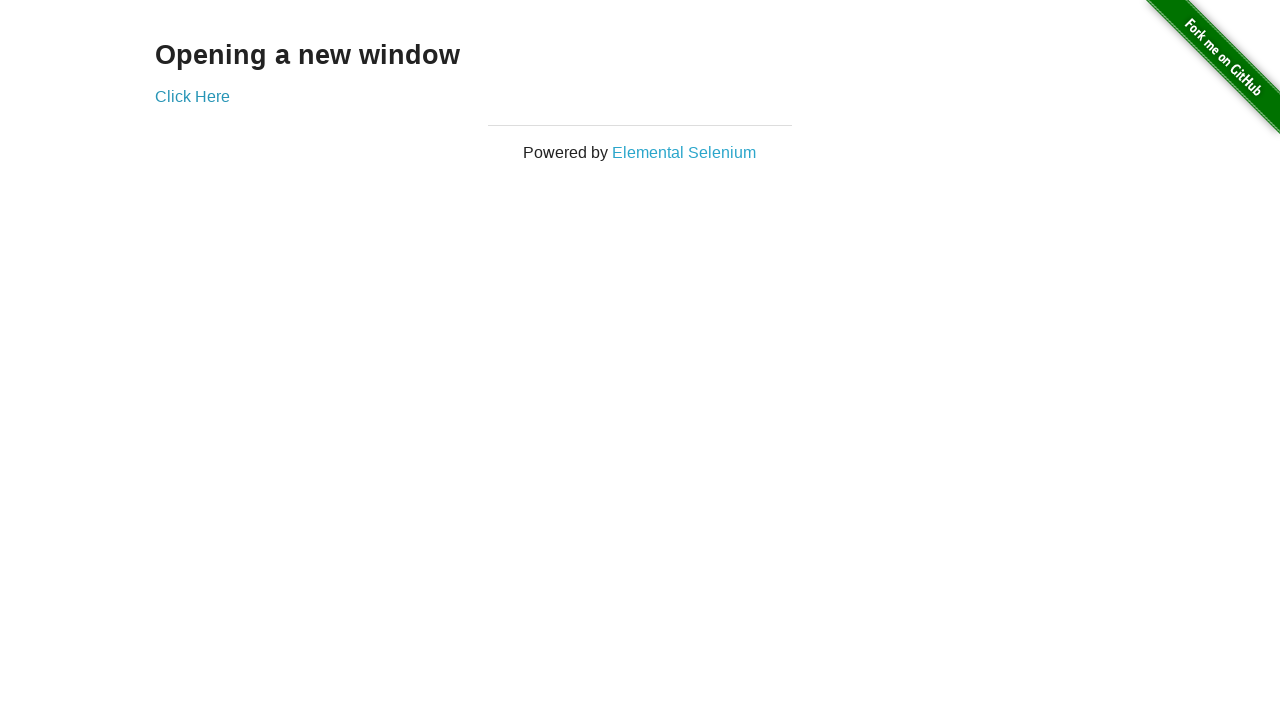

New window loaded and ready
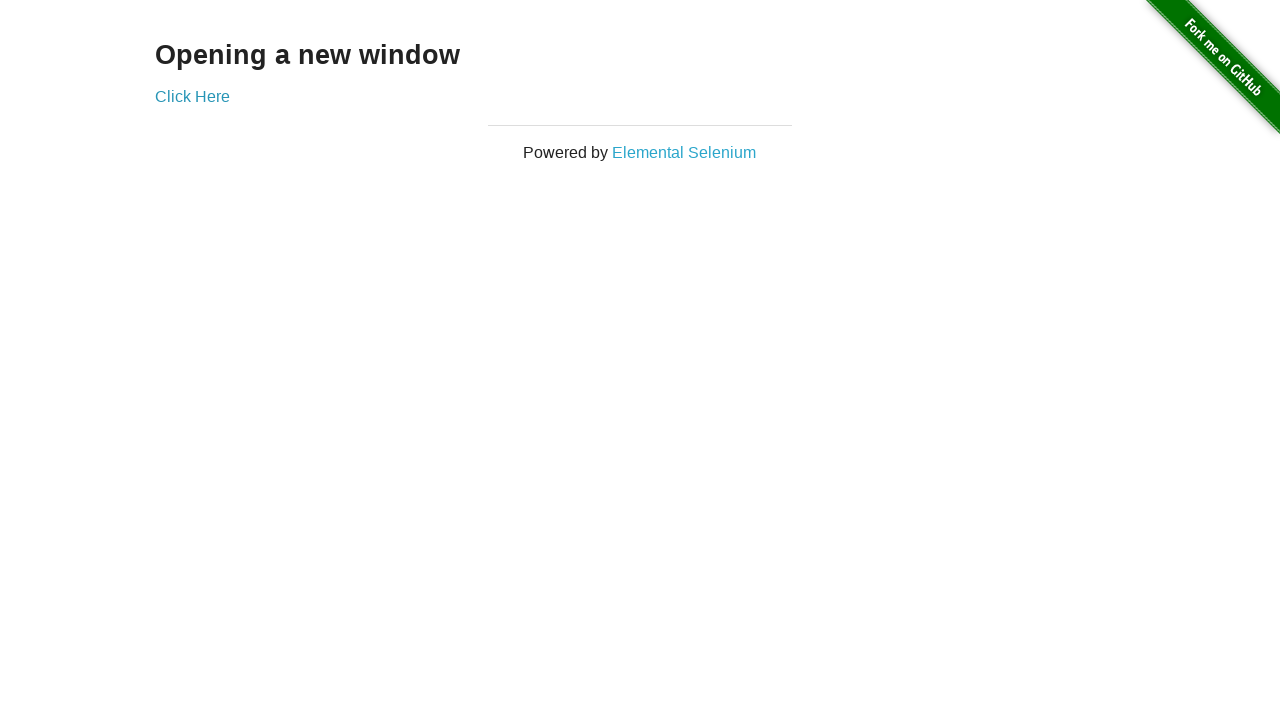

Verified new window title is 'New Window'
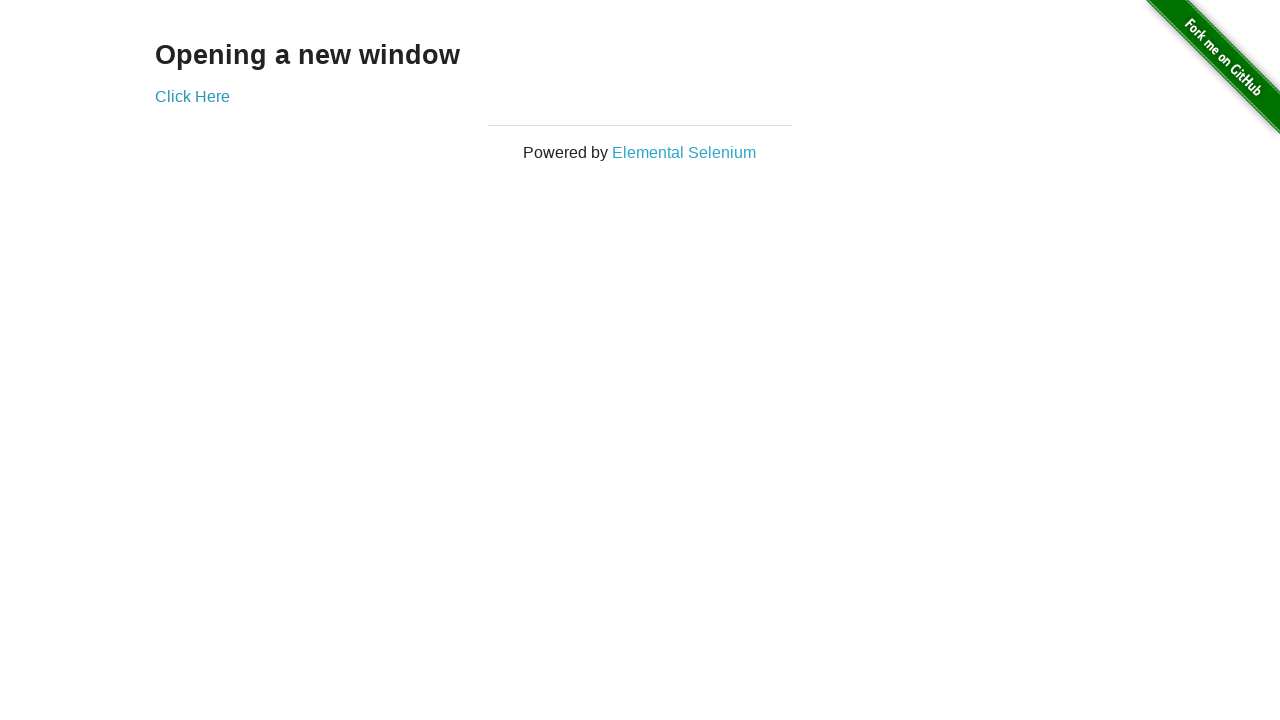

Switched back to first page
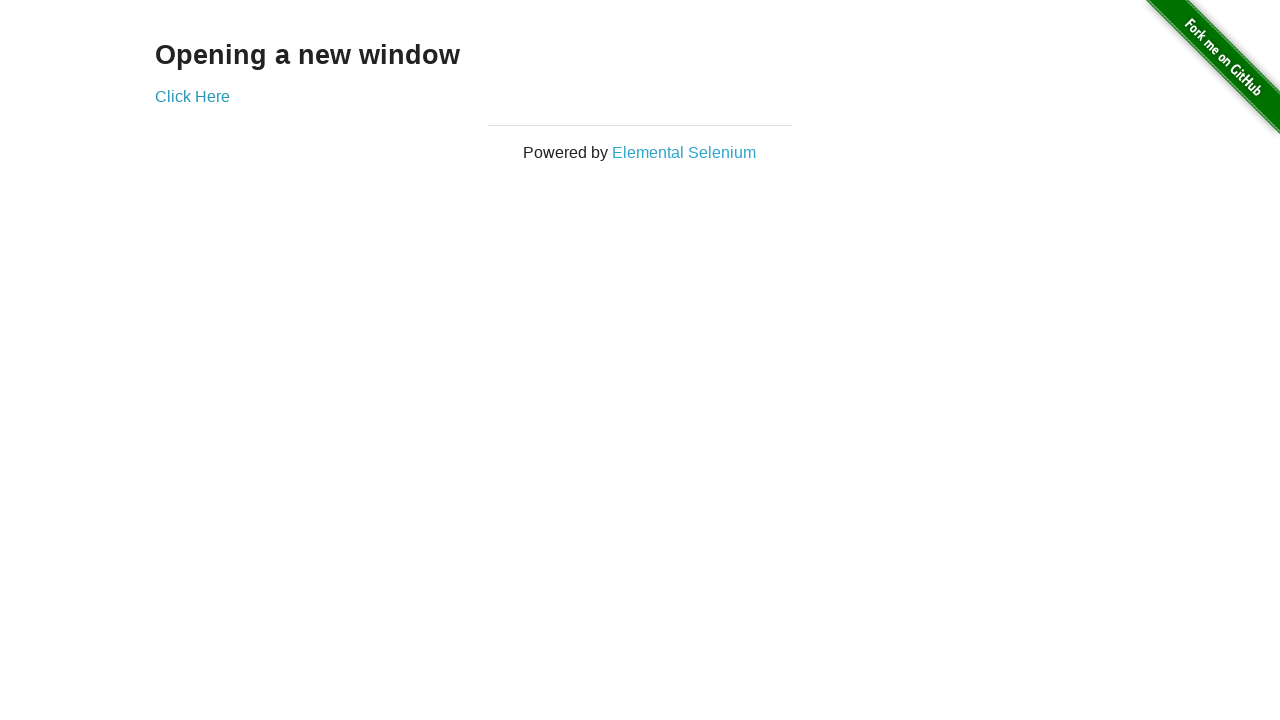

Verified first page title is still 'The Internet'
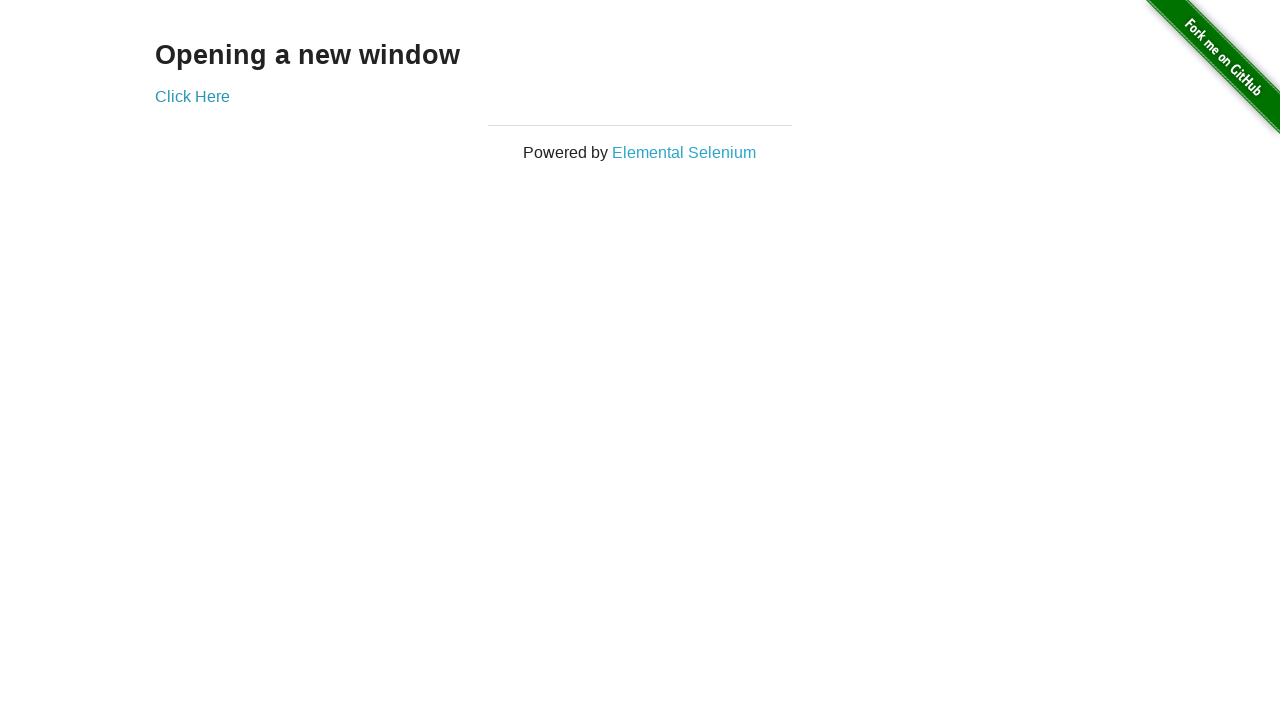

Switched to second window again
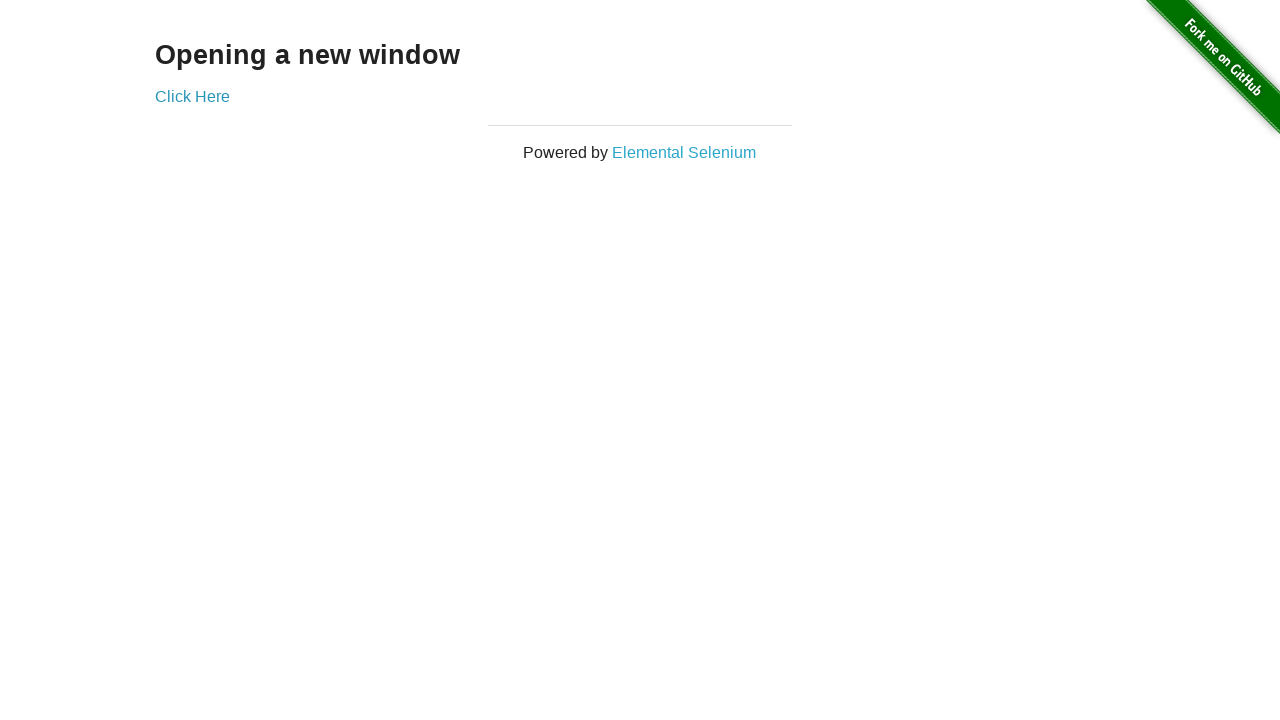

Switched back to first window
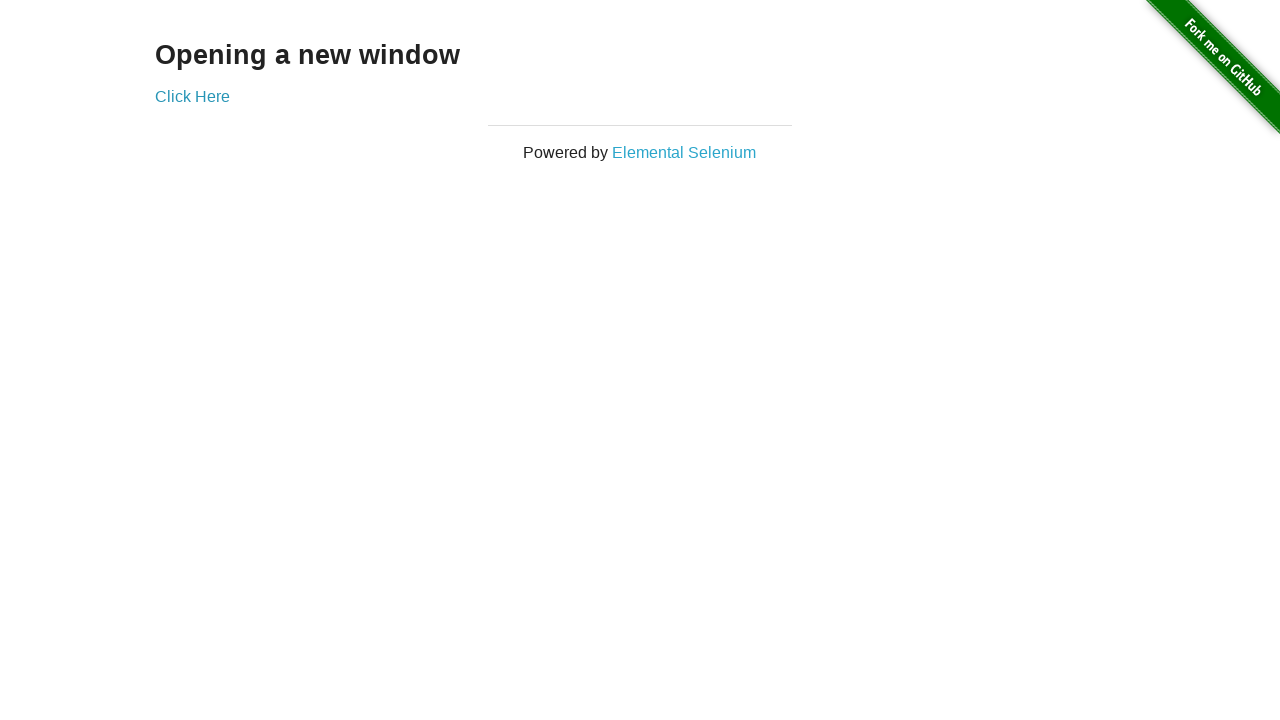

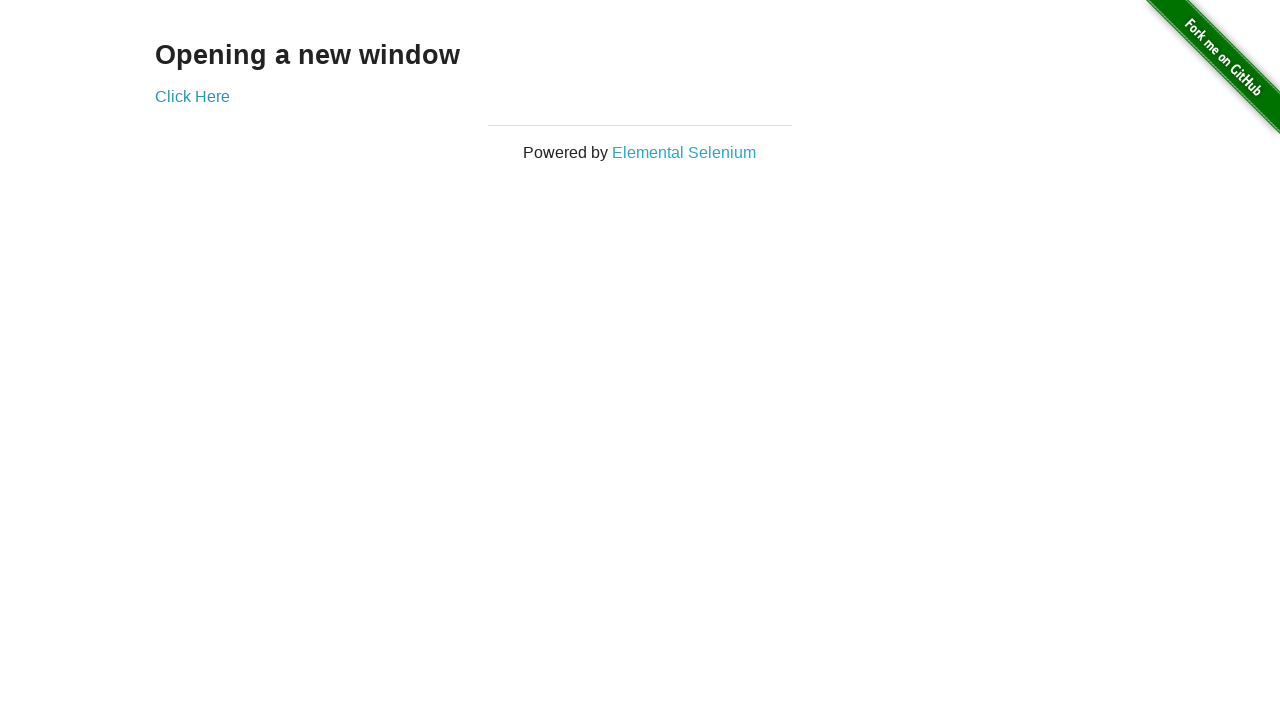